Navigates to W3Schools HTML tables page and verifies that the customers table is present with rows and columns, demonstrating web table interaction

Starting URL: https://www.w3schools.com/html/html_tables.asp

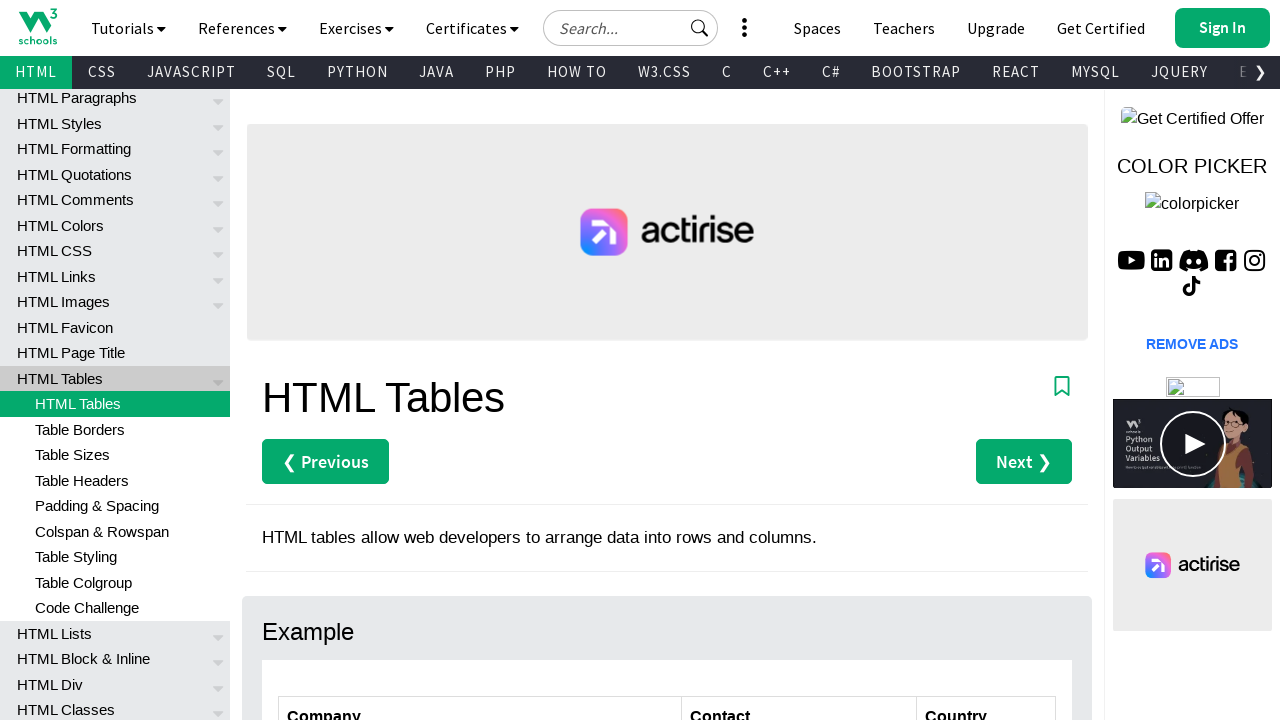

Navigated to W3Schools HTML tables page
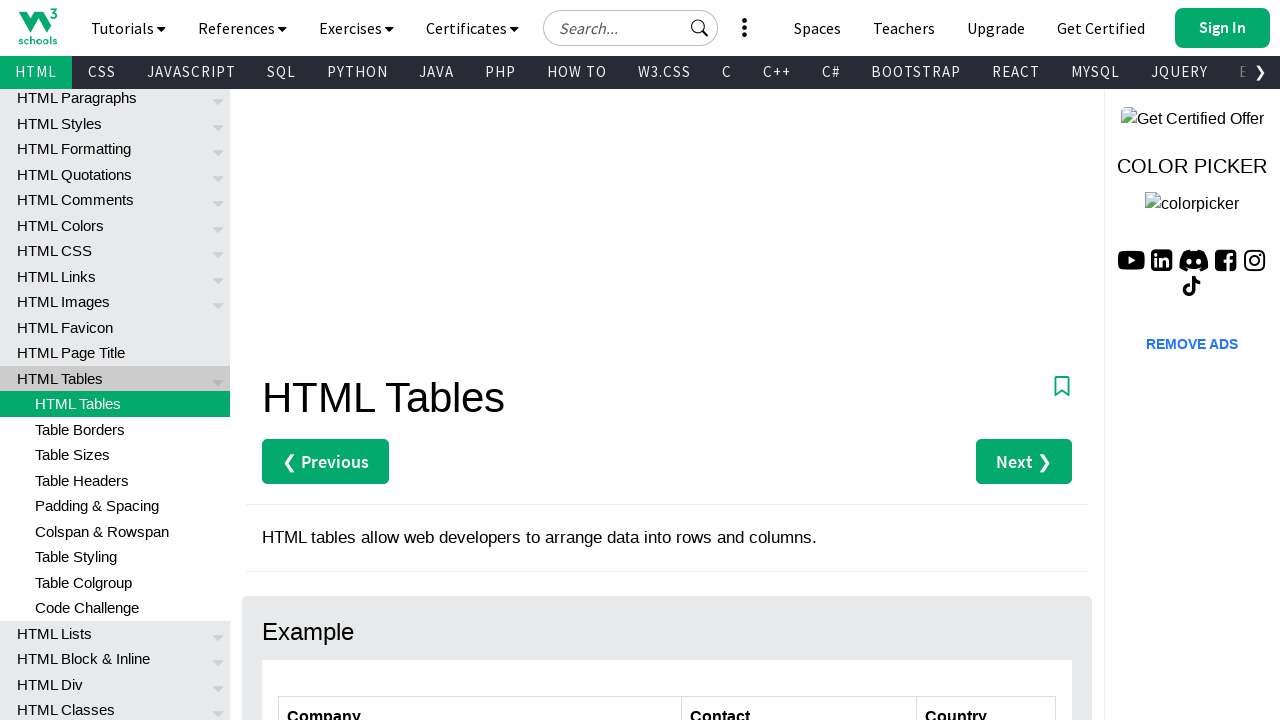

Customers table loaded and visible
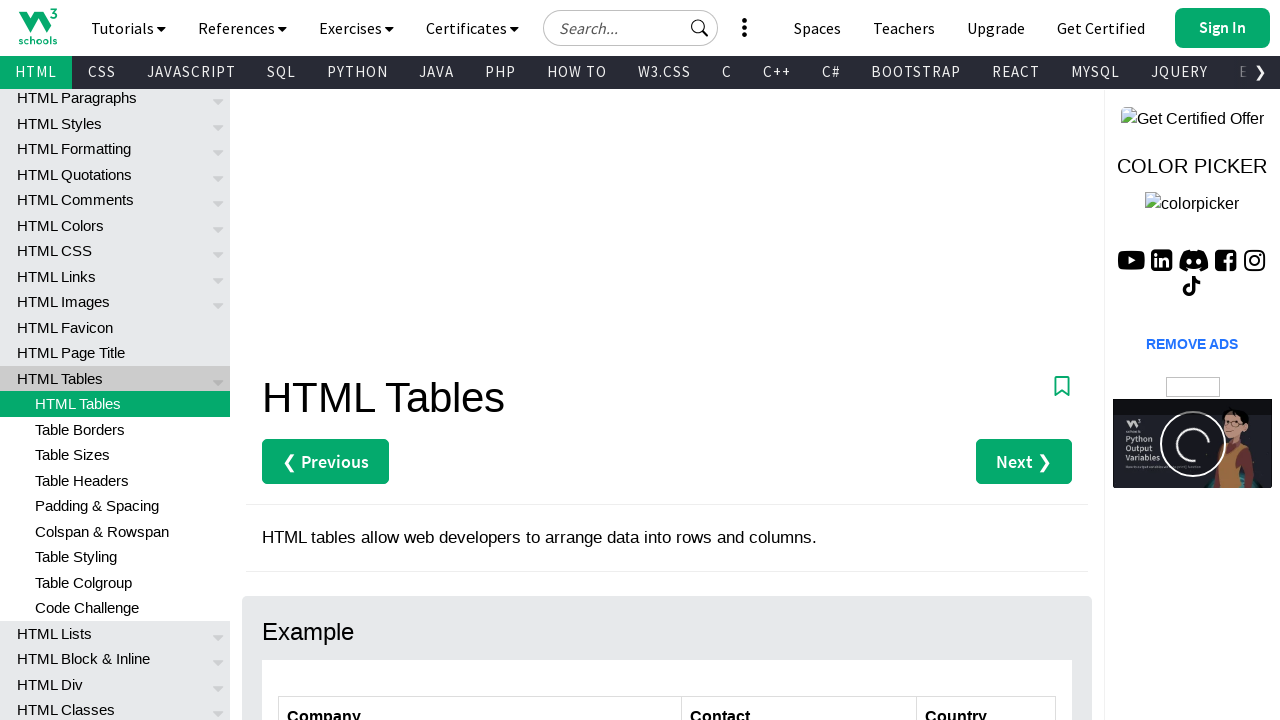

Verified customers table has 7 rows
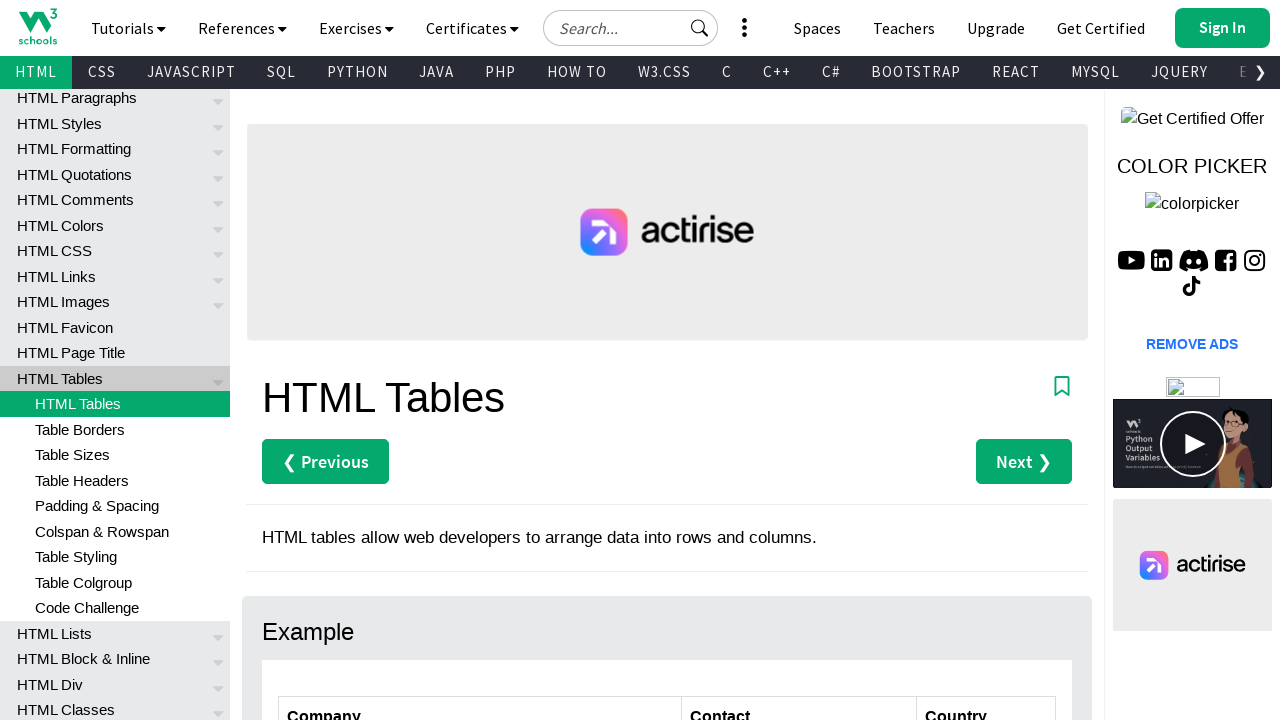

Verified table header cells are present
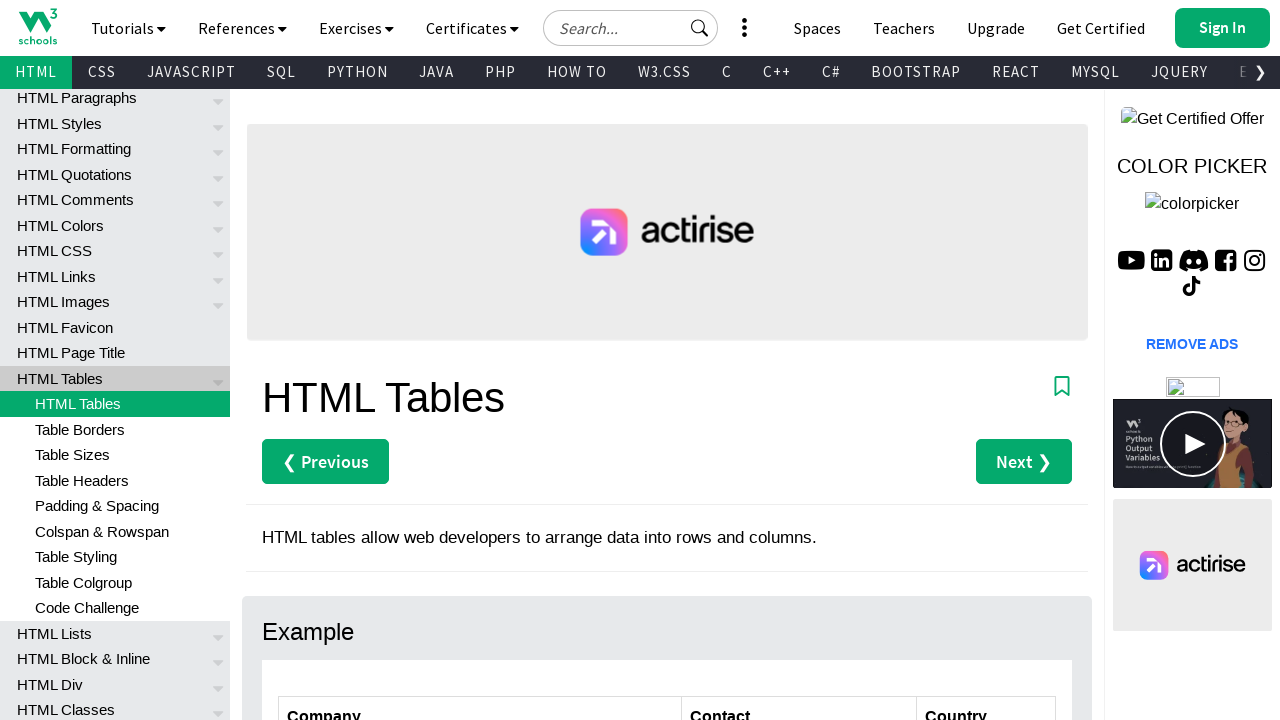

Verified table data cells are present in second row
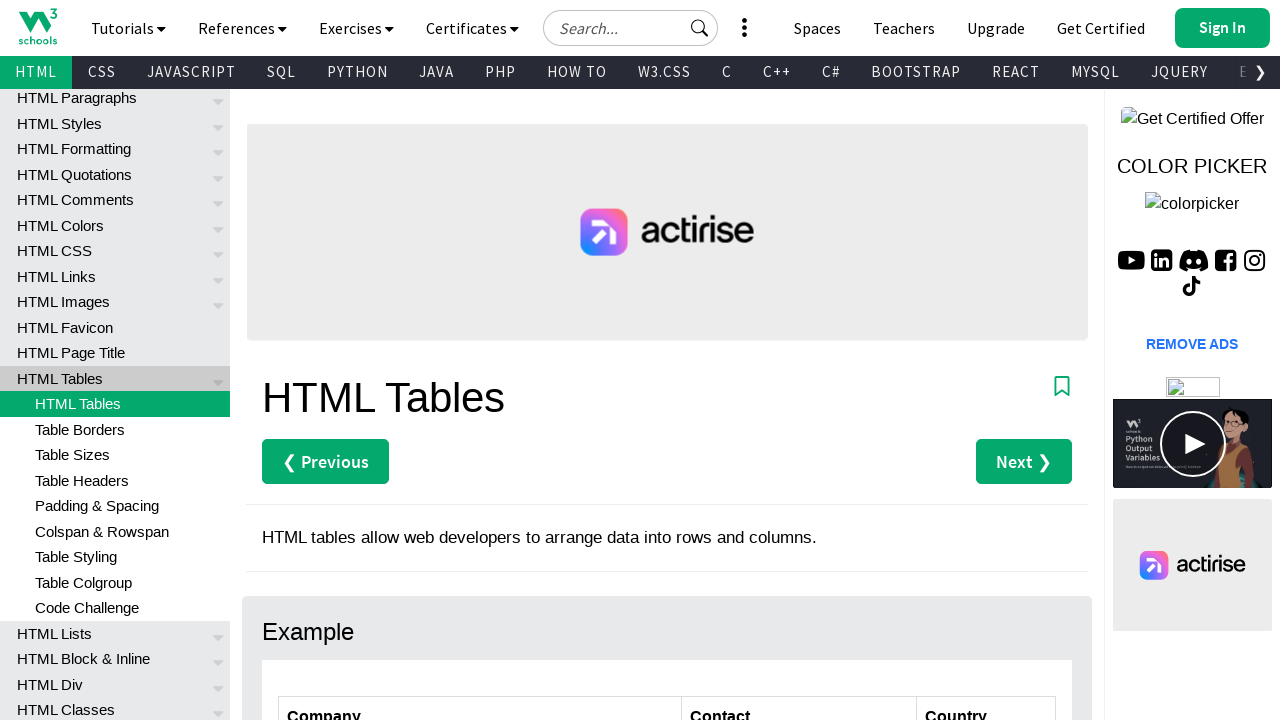

Scrolled customers table into view
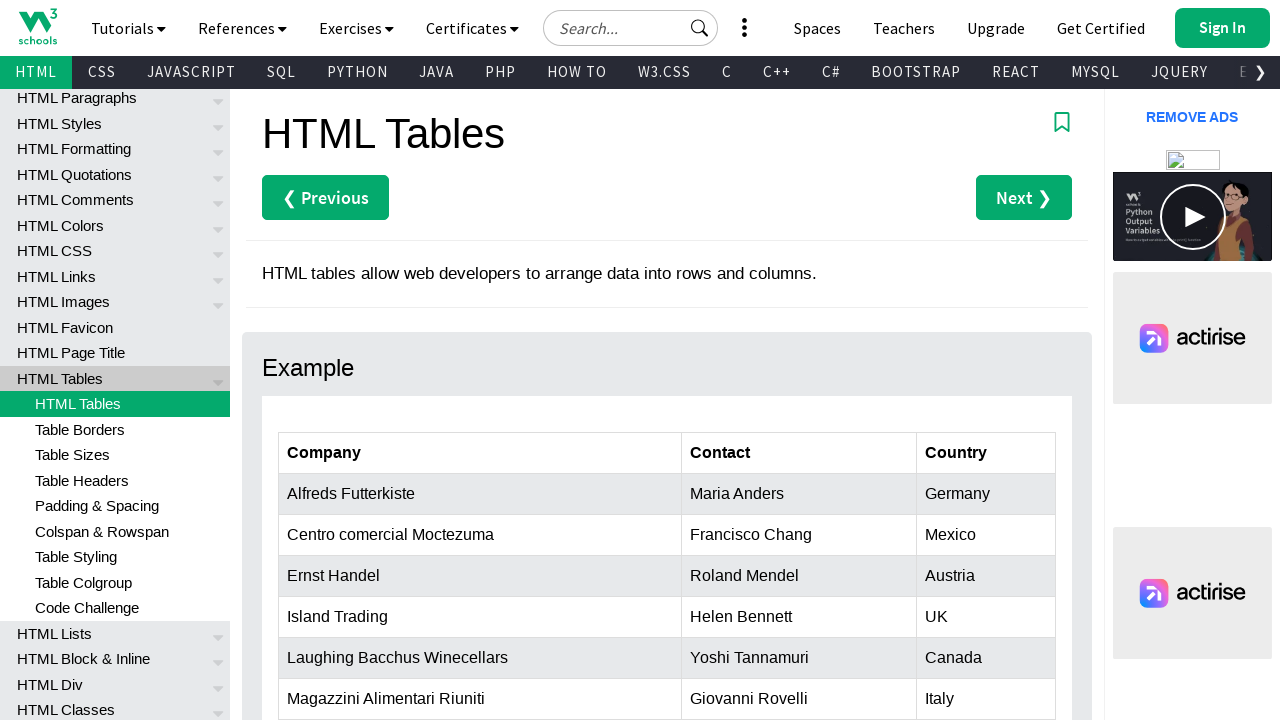

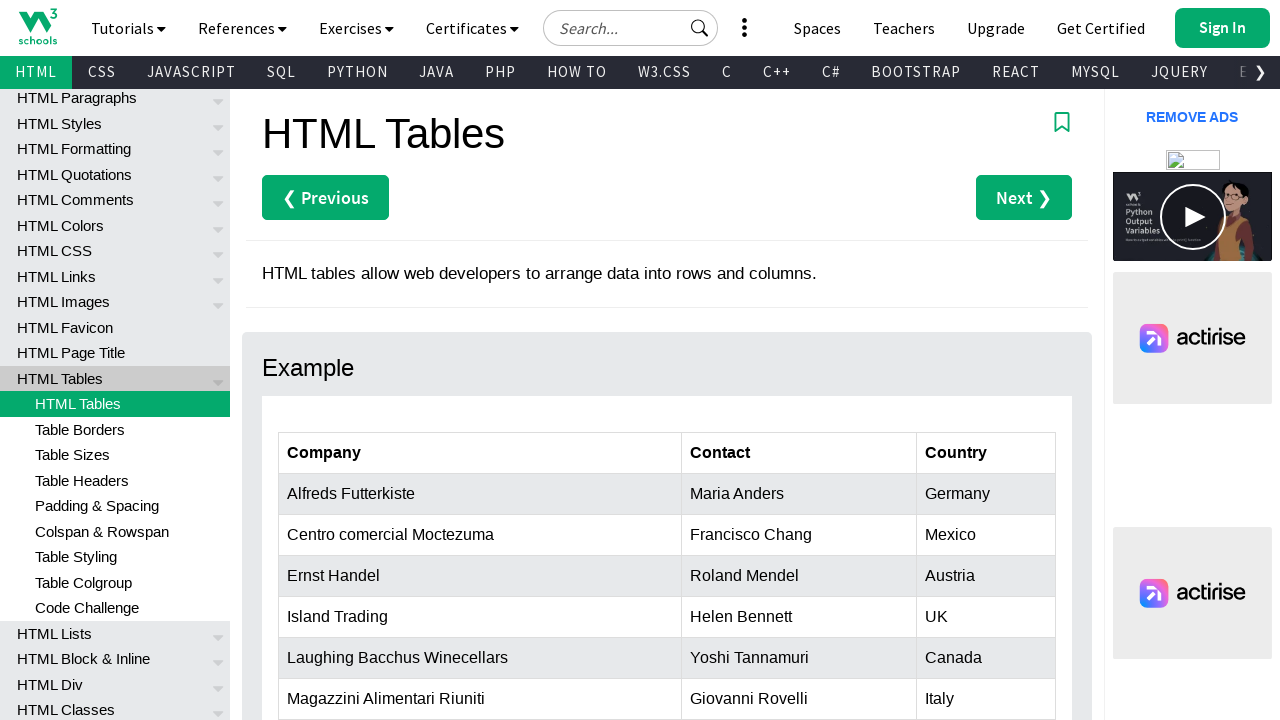